Tests the quote form behavior when submitting with blank/empty values to verify form validation.

Starting URL: https://www.pixlogix.com/get-a-quote/

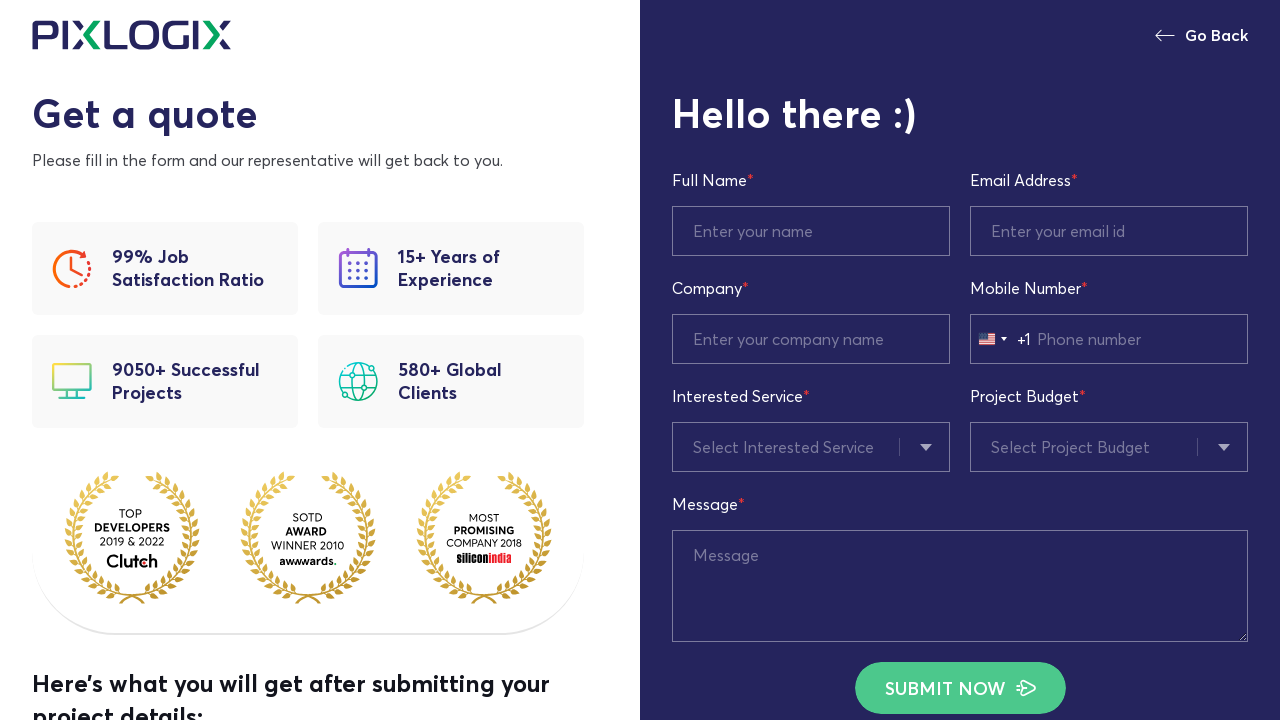

Clicked 'Submit Now' button without filling any form fields to test validation at (960, 688) on xpath=//span[normalize-space()='Submit Now']
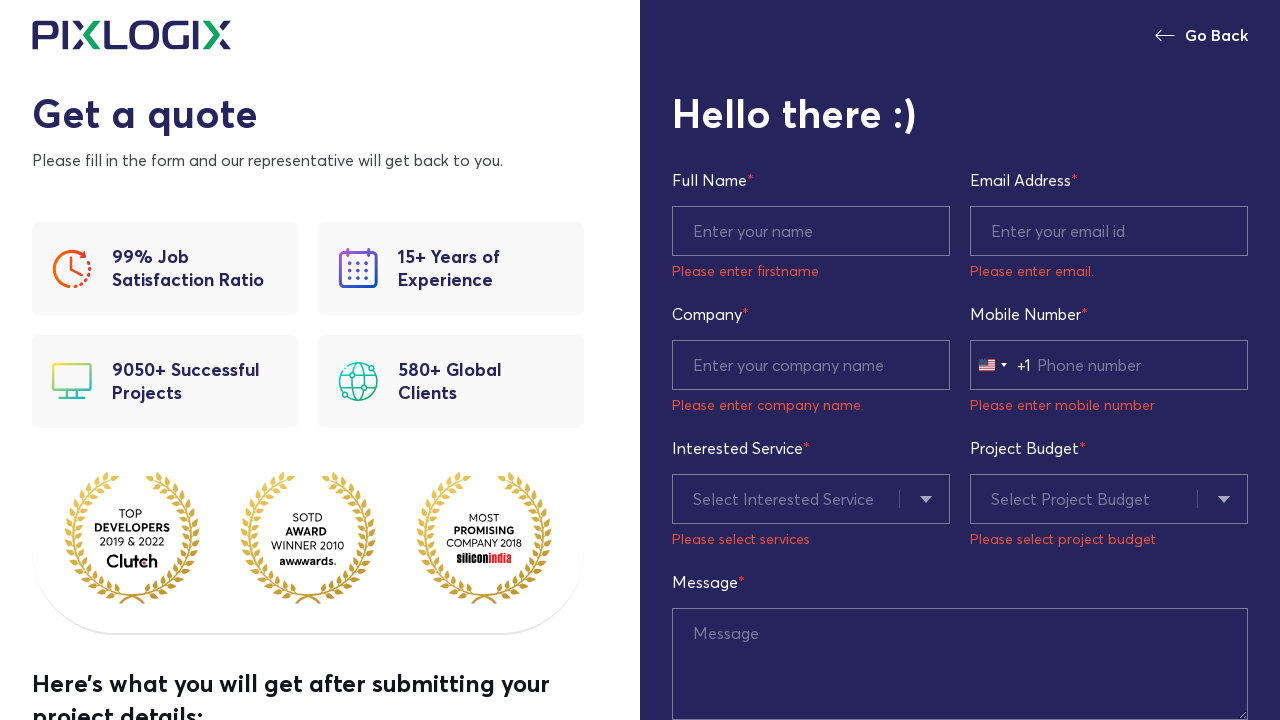

Waited 1 second for form validation errors to appear
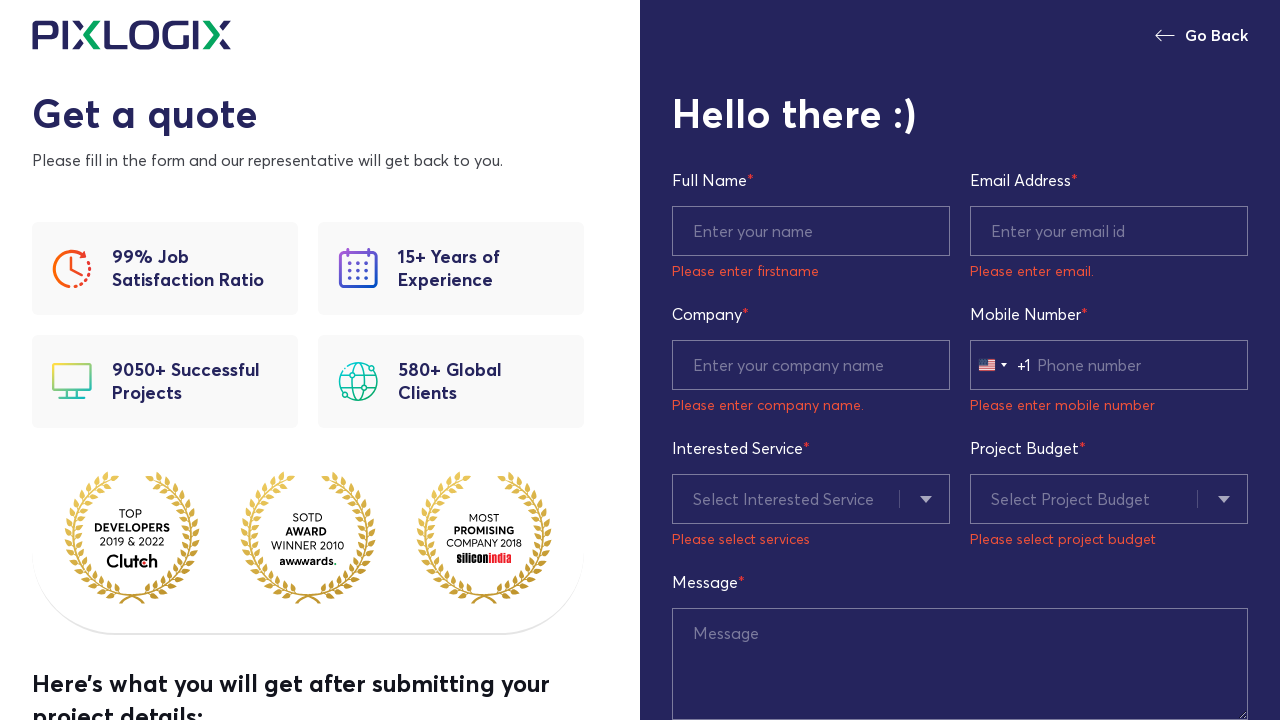

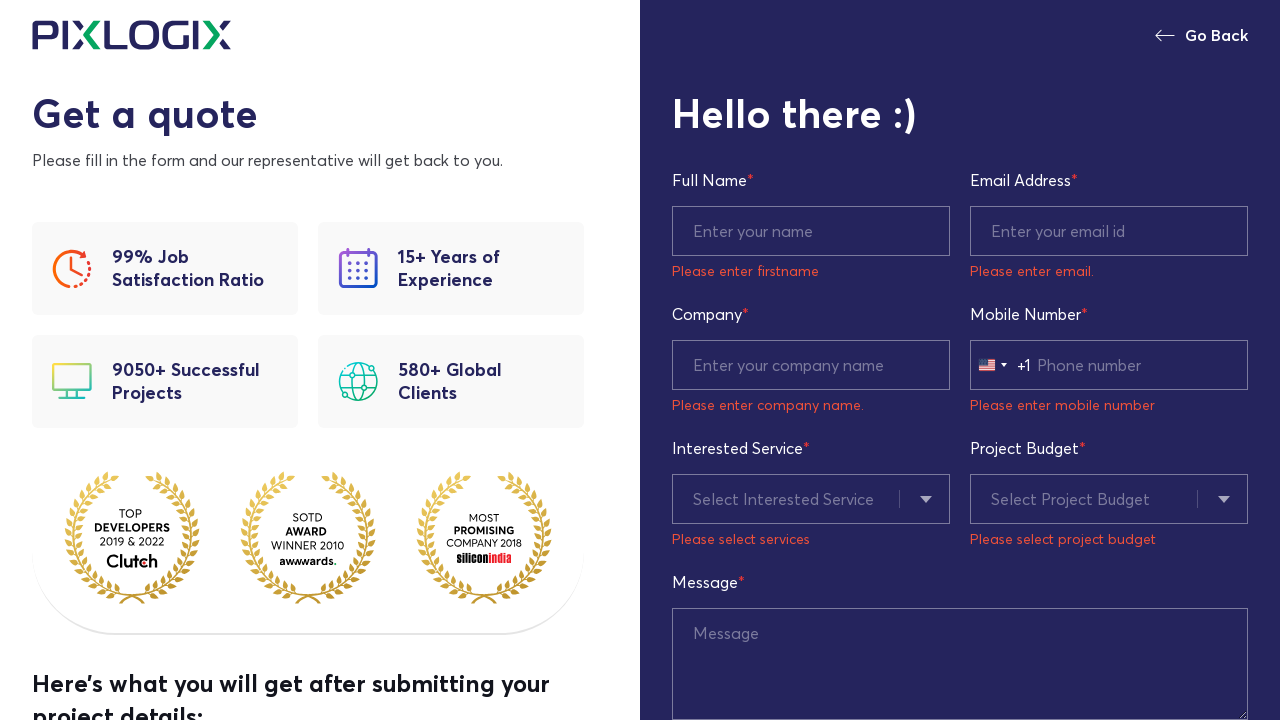